Tests date selection functionality on SpiceJet's flight booking page by setting a departure date value using JavaScript to manipulate the date input field.

Starting URL: https://www.spicejet.com/

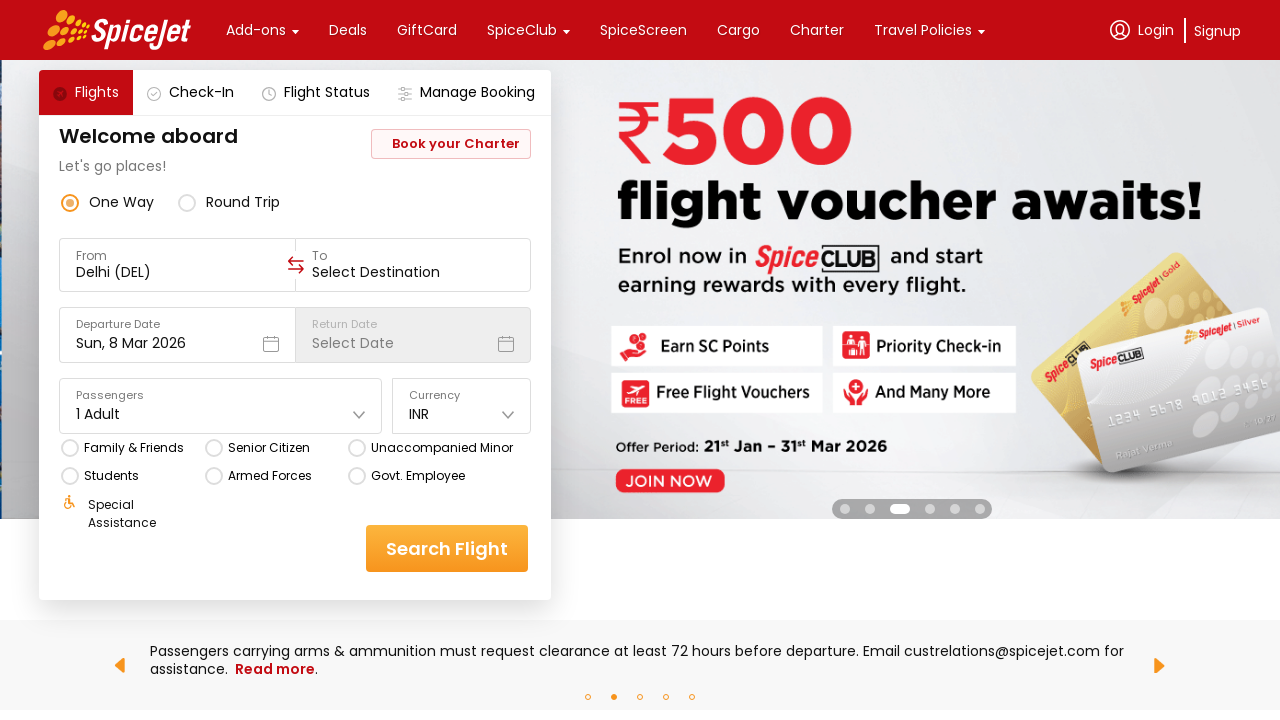

Set departure date to 10/04 using JavaScript on the date input field
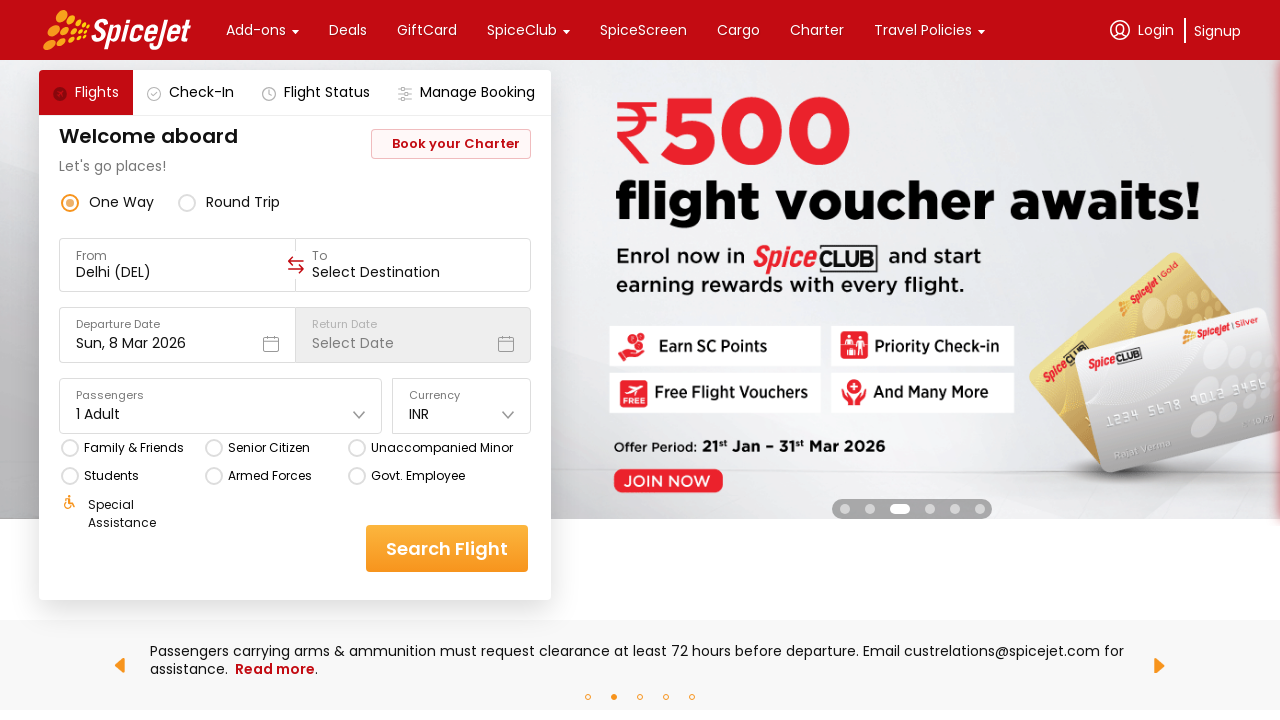

Waited 1 second for UI updates after setting date
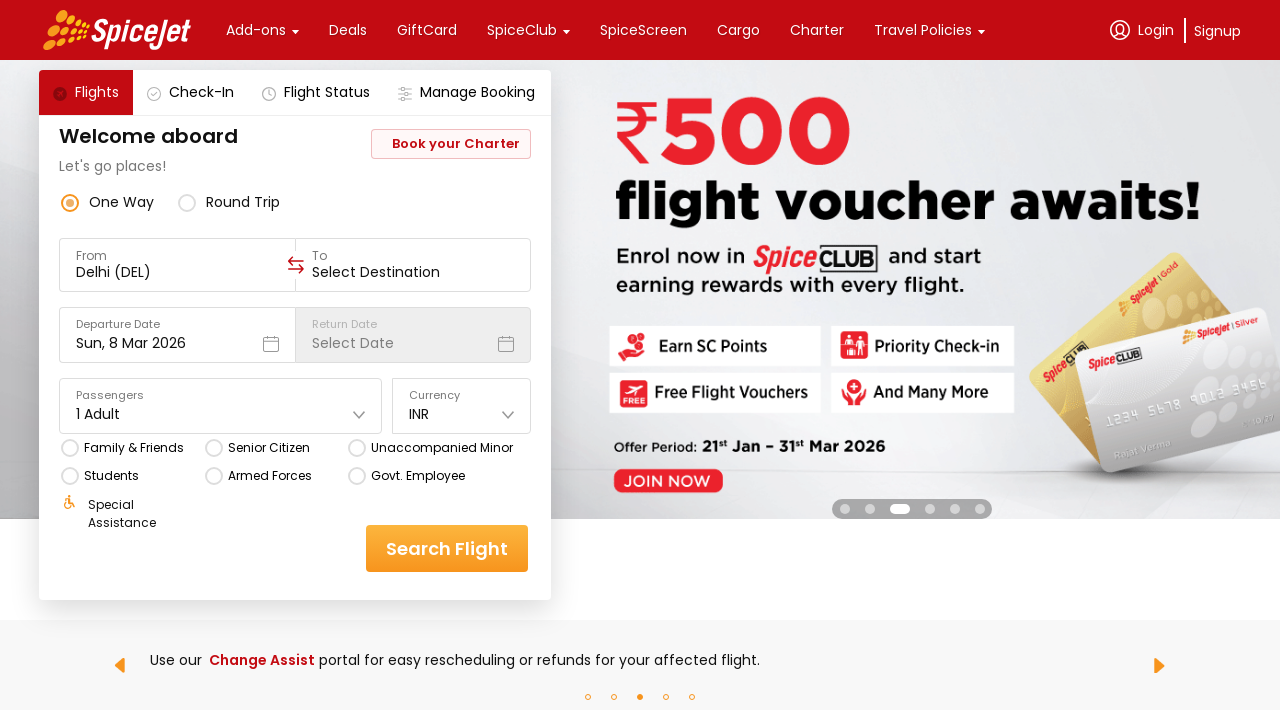

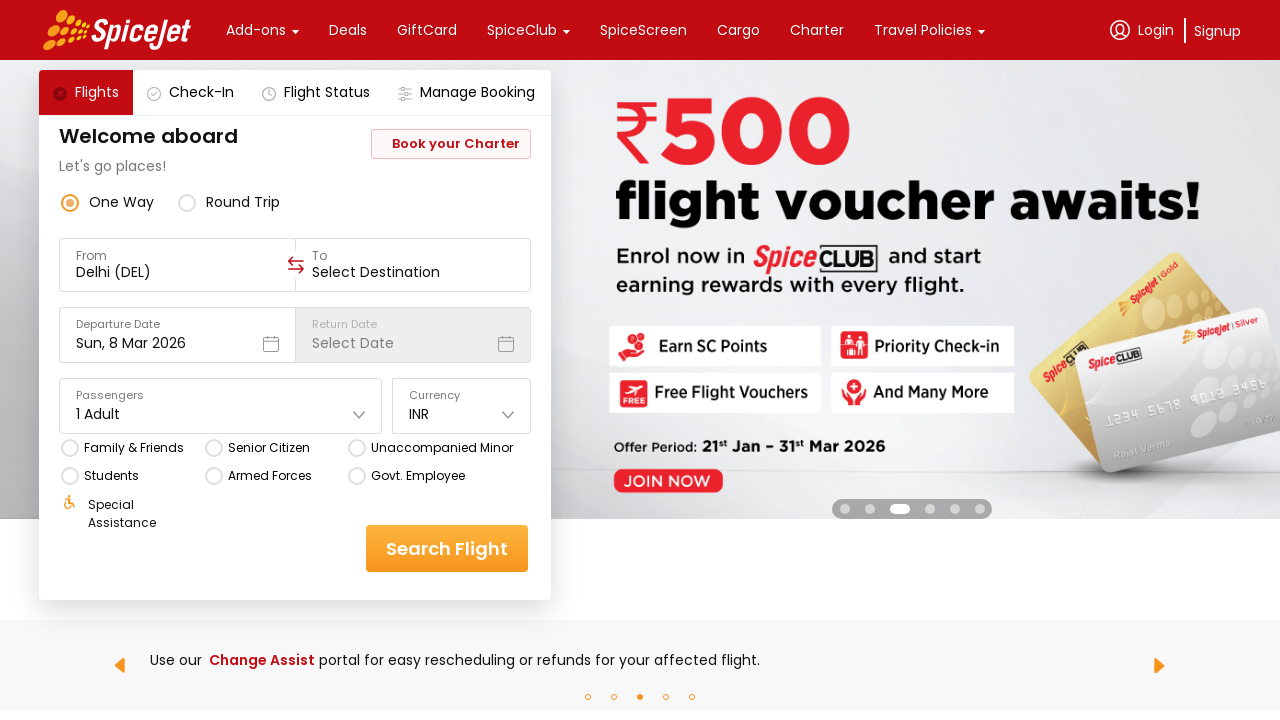